Tests radio button functionality by iterating through all radio buttons on the page and clicking each one sequentially

Starting URL: https://rahulshettyacademy.com/AutomationPractice/

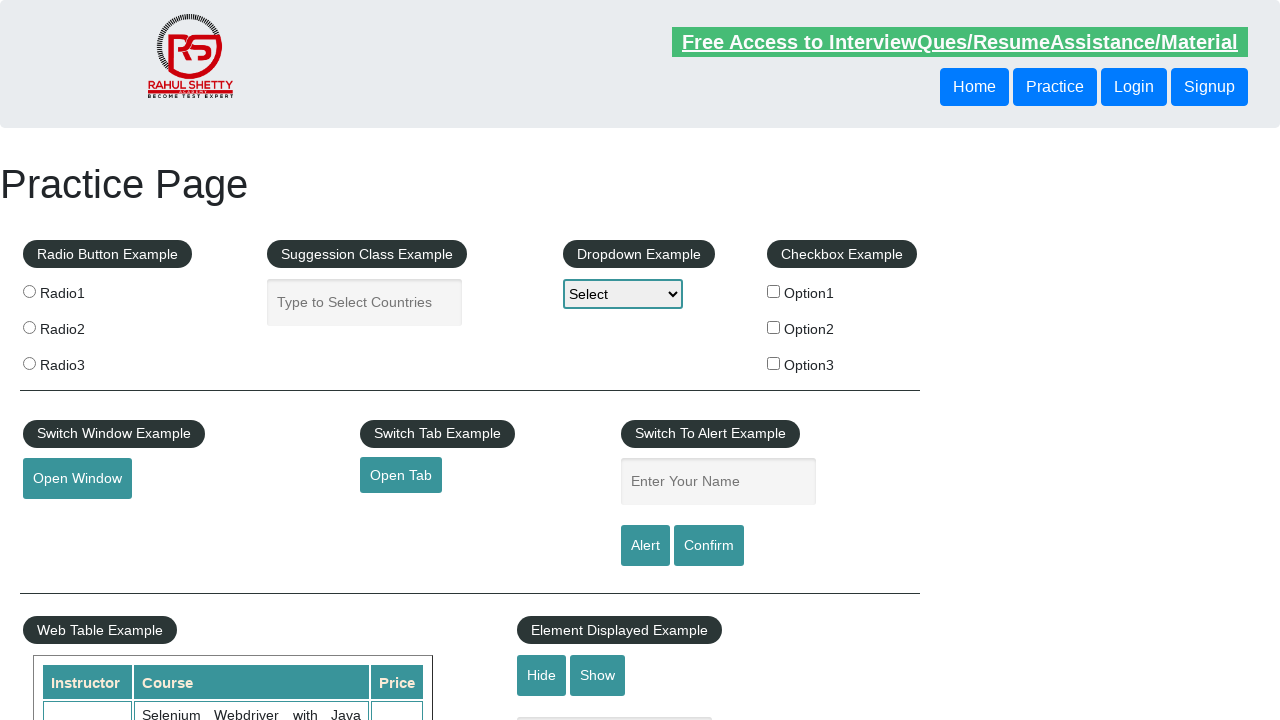

Located all radio buttons with name 'radioButton'
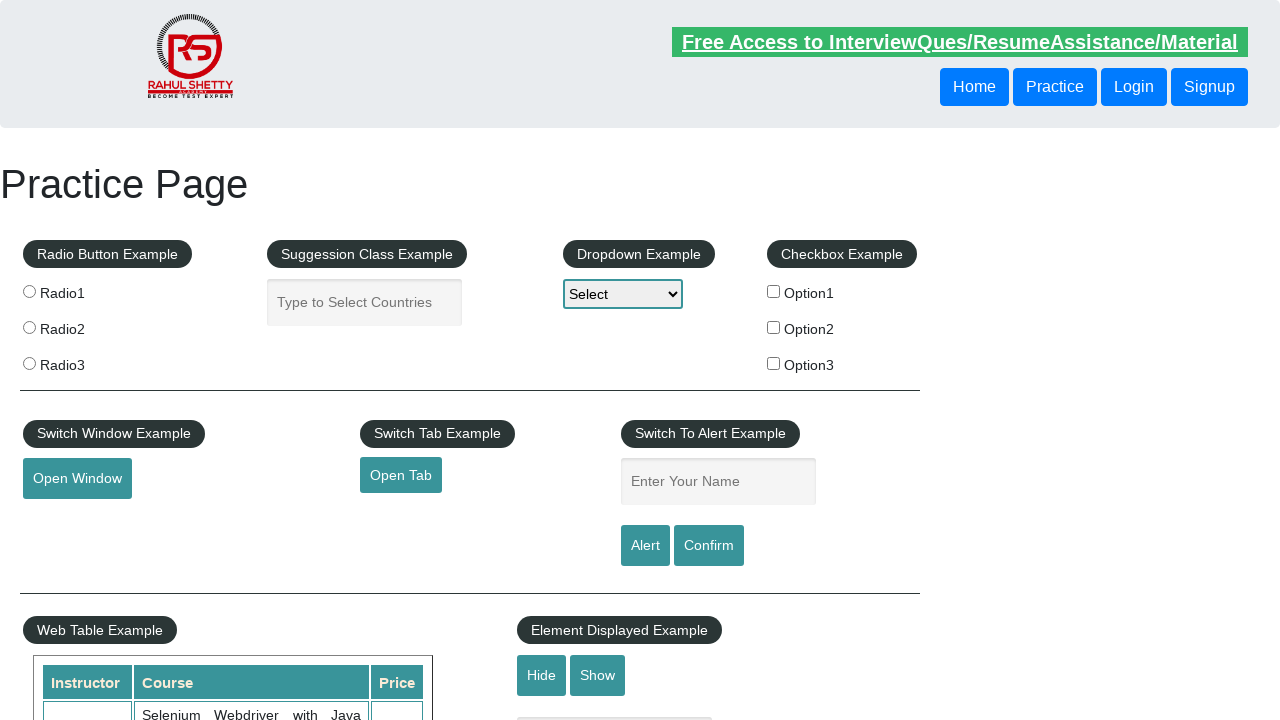

Retrieved count of radio buttons: 3
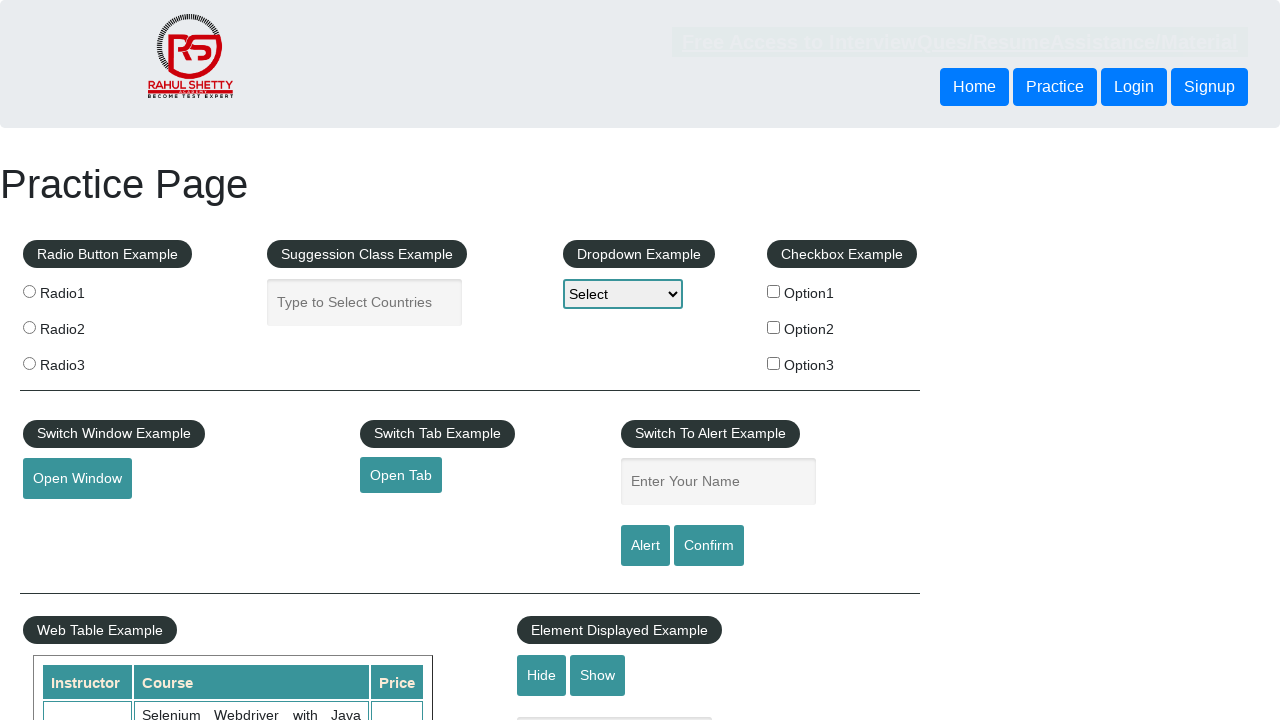

Clicked radio button 1 of 3 at (29, 291) on xpath=//input[@name='radioButton'] >> nth=0
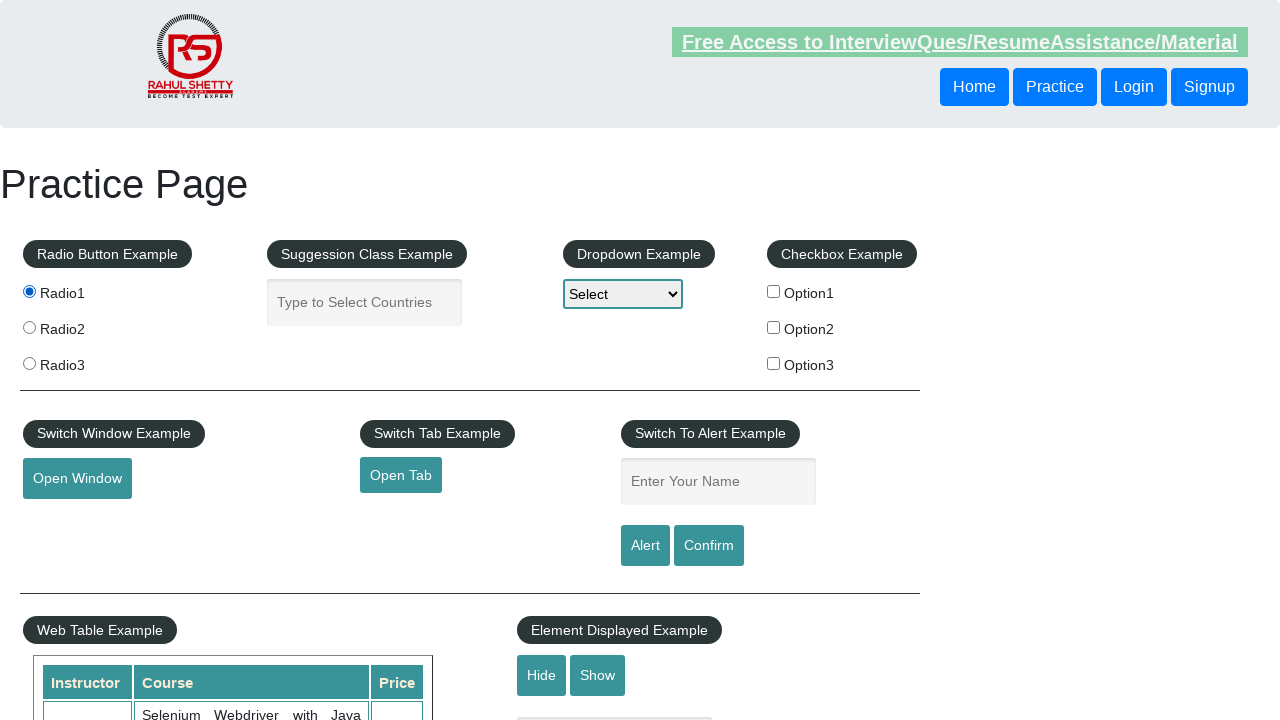

Waited 1 second after clicking radio button 1
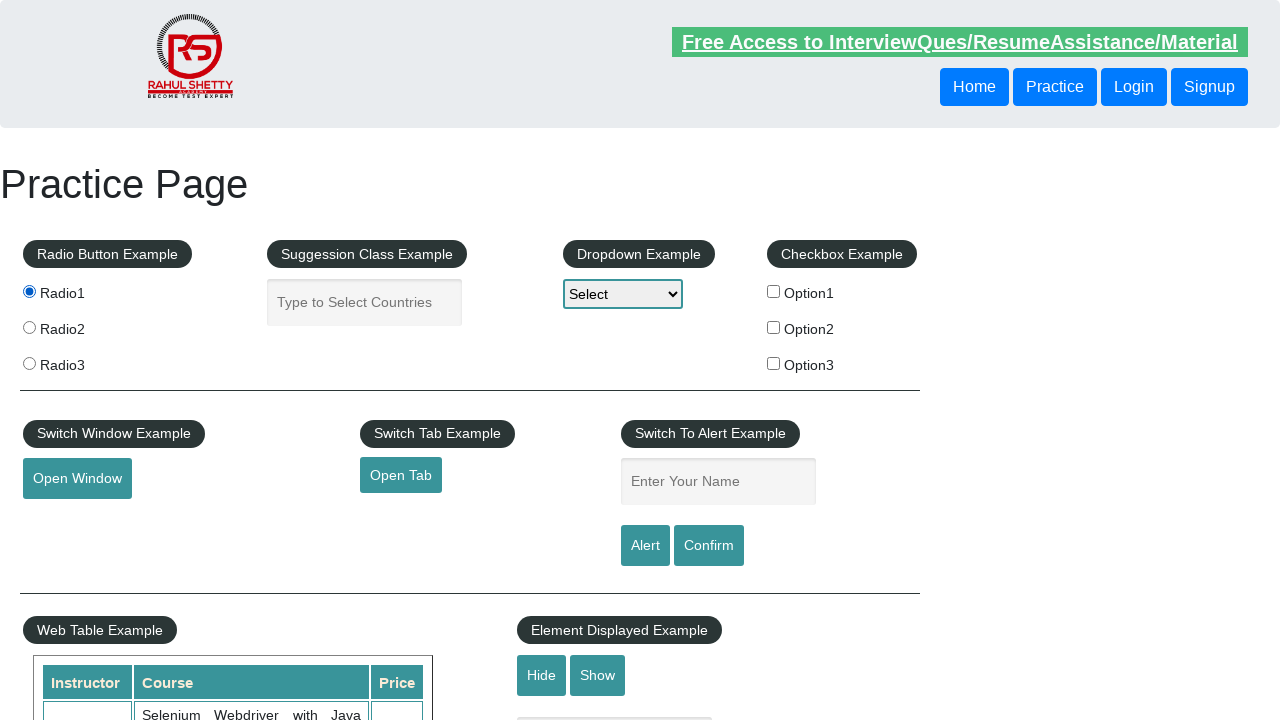

Clicked radio button 2 of 3 at (29, 327) on xpath=//input[@name='radioButton'] >> nth=1
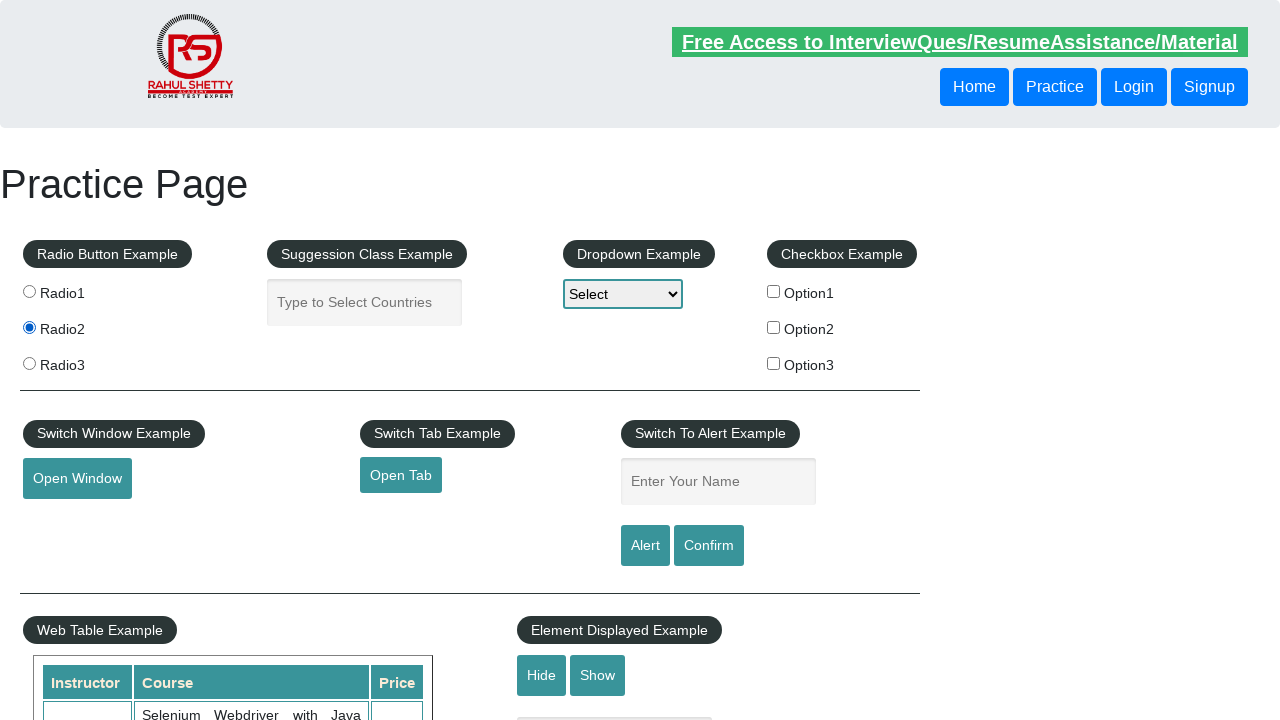

Waited 1 second after clicking radio button 2
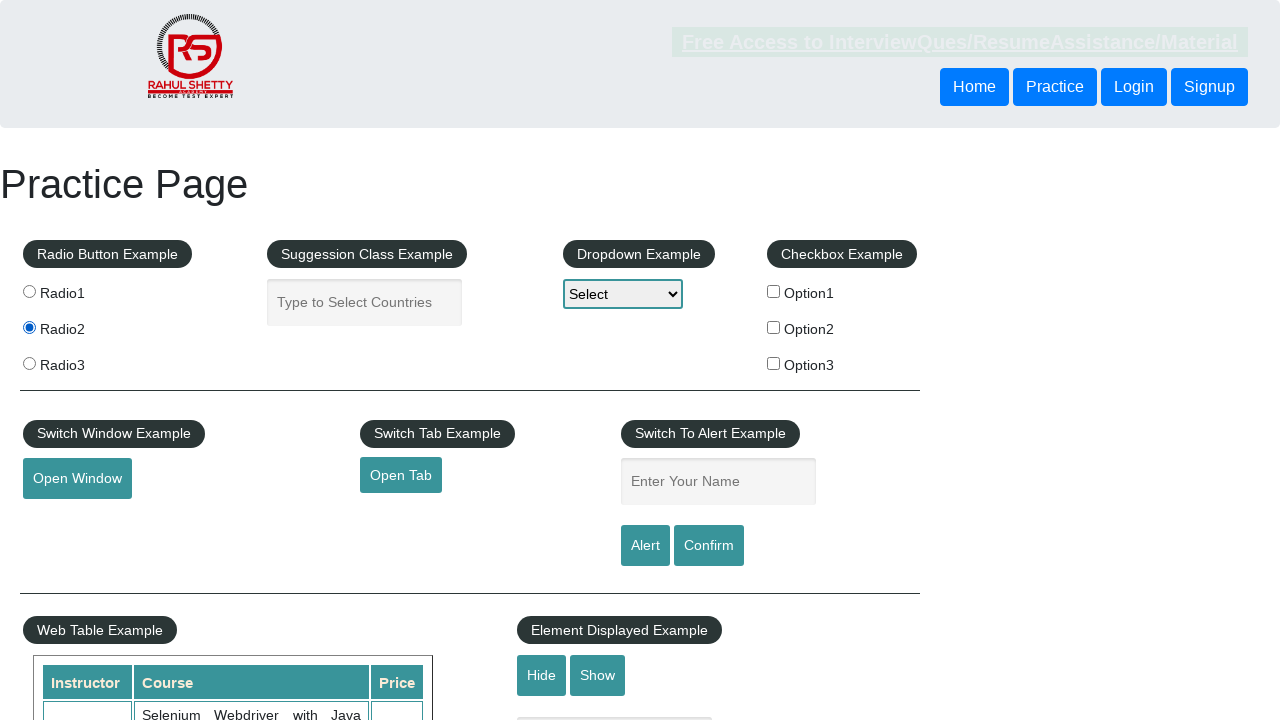

Clicked radio button 3 of 3 at (29, 363) on xpath=//input[@name='radioButton'] >> nth=2
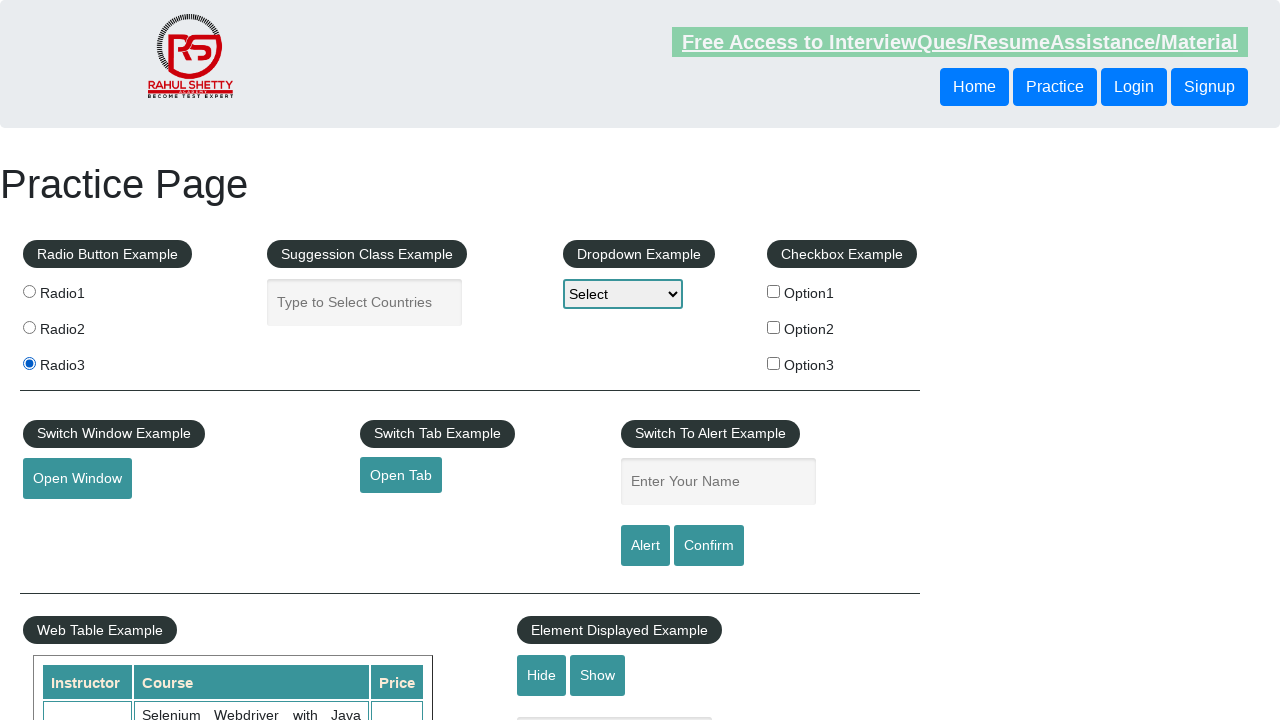

Waited 1 second after clicking radio button 3
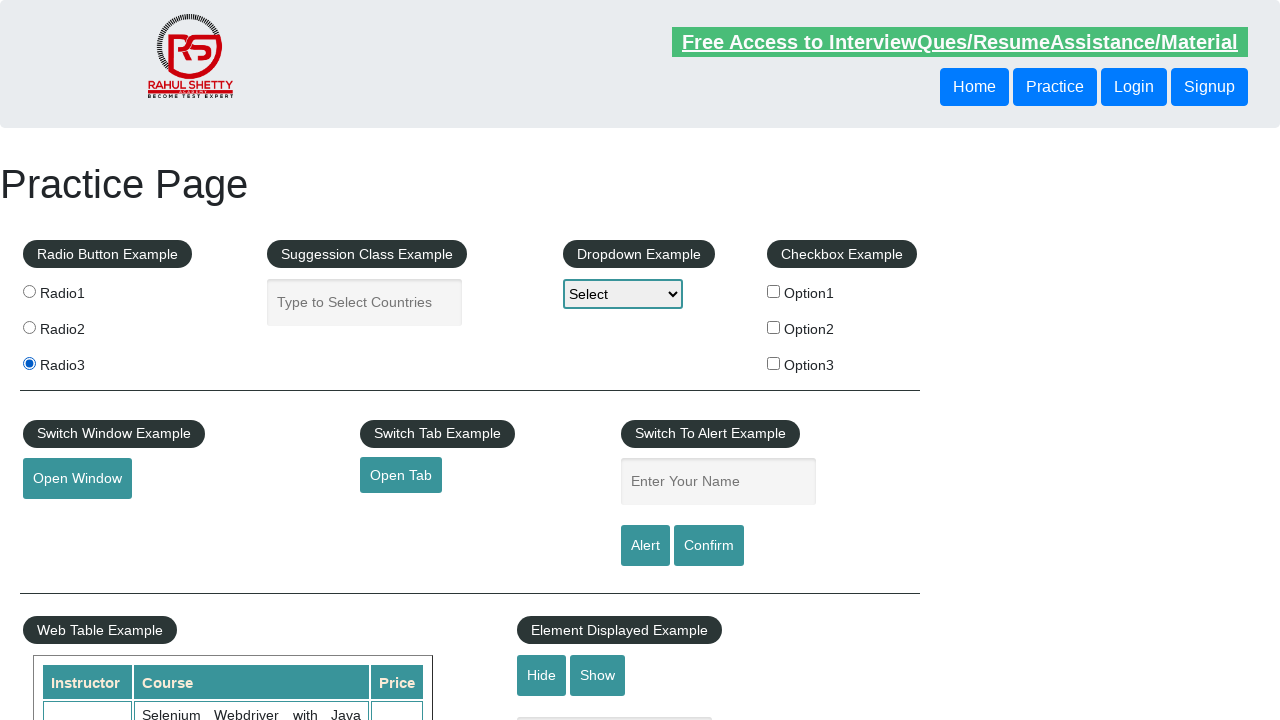

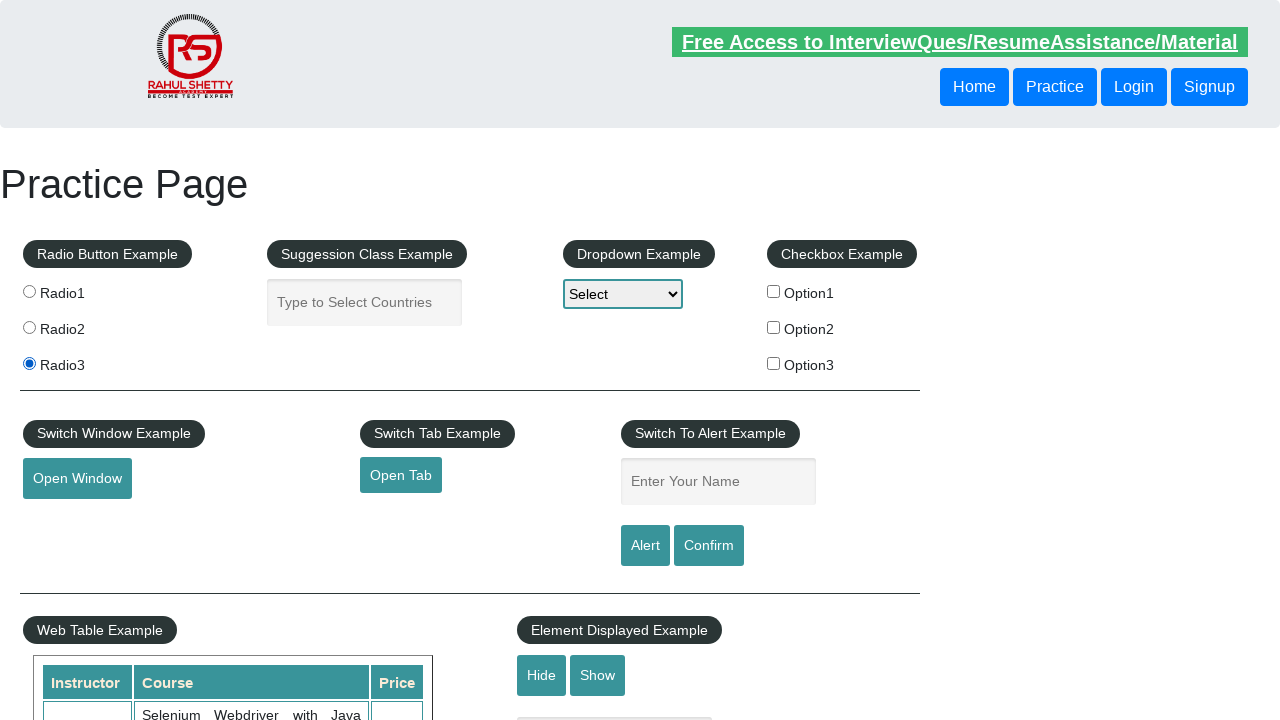